Tests dropdown selection functionality by selecting options from a state dropdown using different methods (label, index, value) and then selecting multiple hobbies from a multi-select dropdown

Starting URL: https://freelance-learn-automation.vercel.app/signup

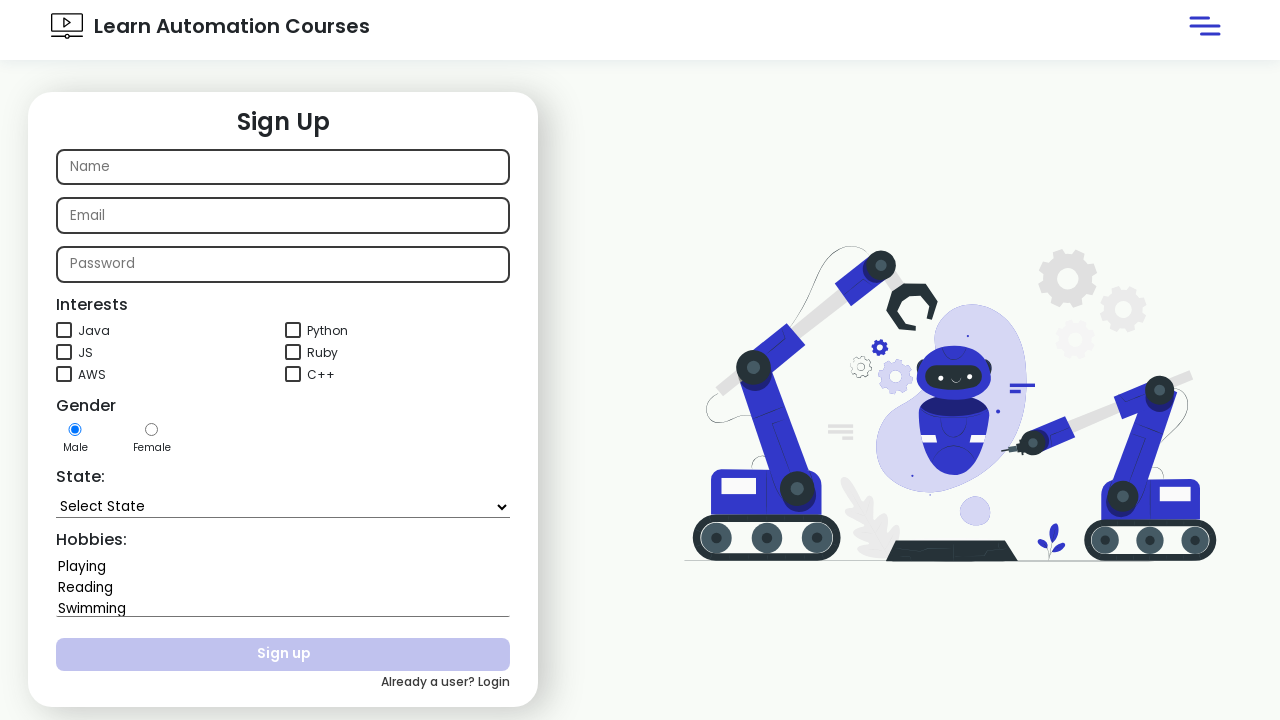

Selected 'Goa' from state dropdown by label on #state
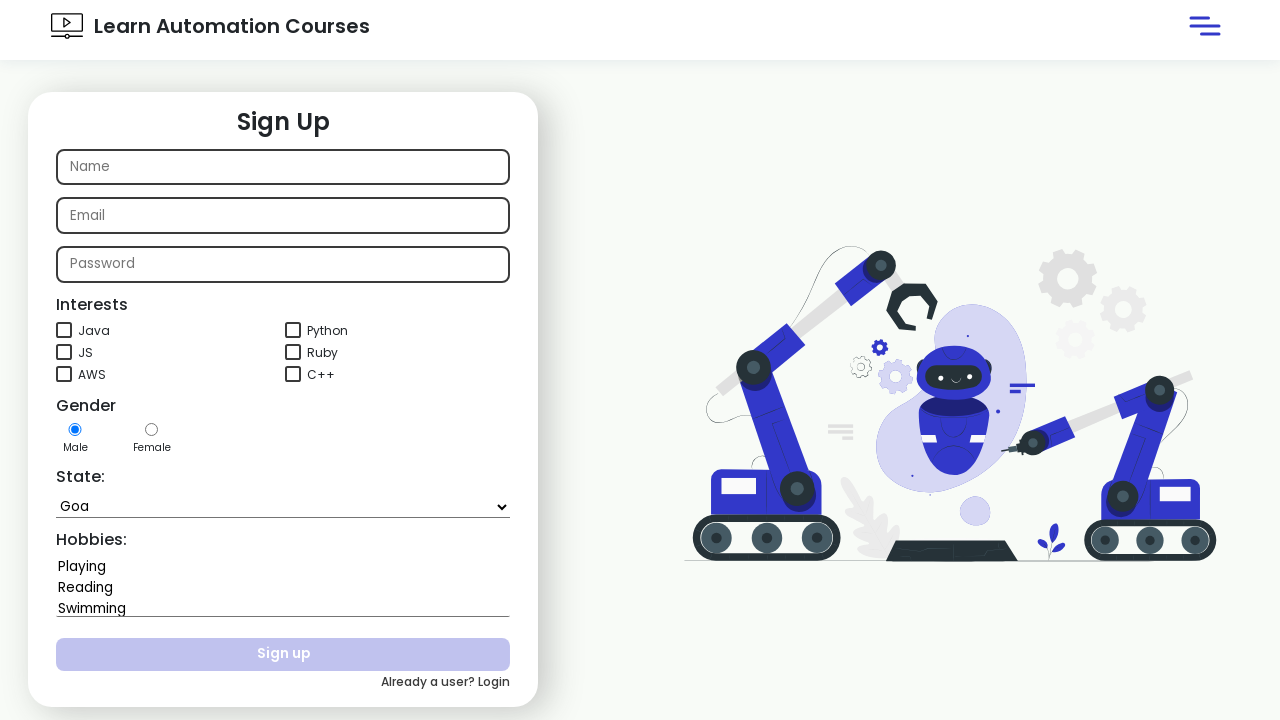

Selected state dropdown option at index 4 on #state
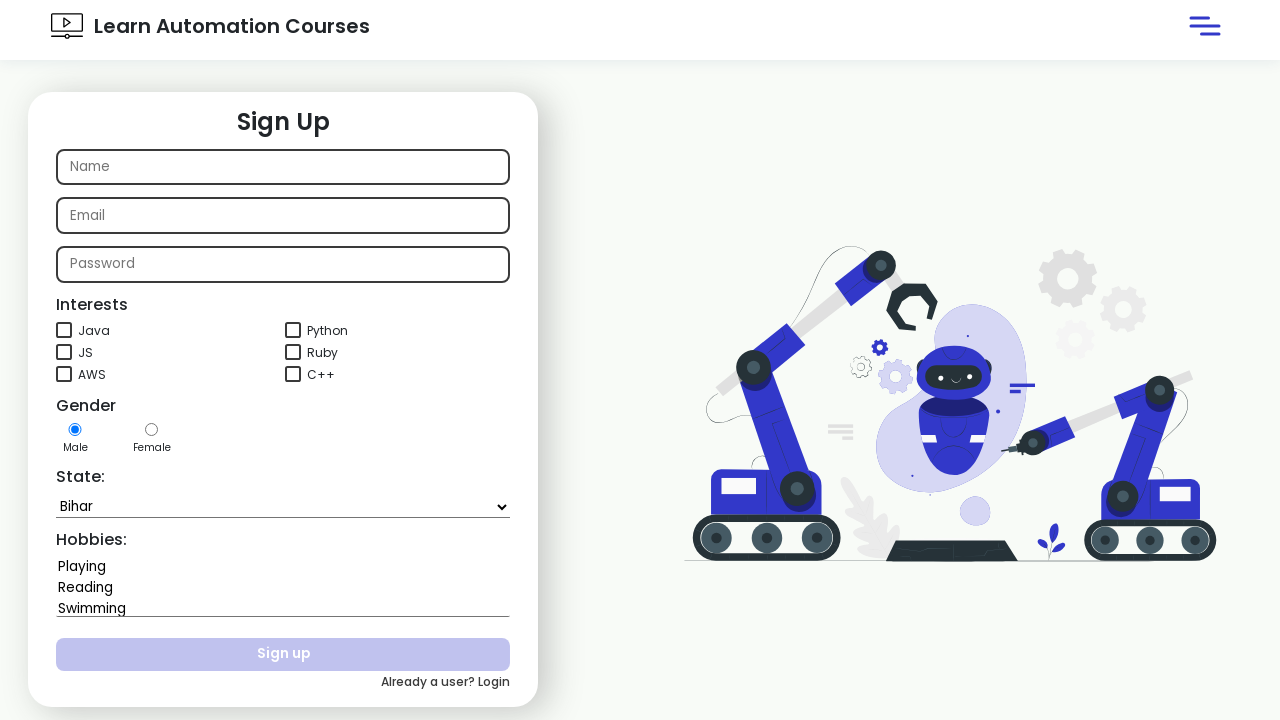

Selected 'Goa' from state dropdown by value on #state
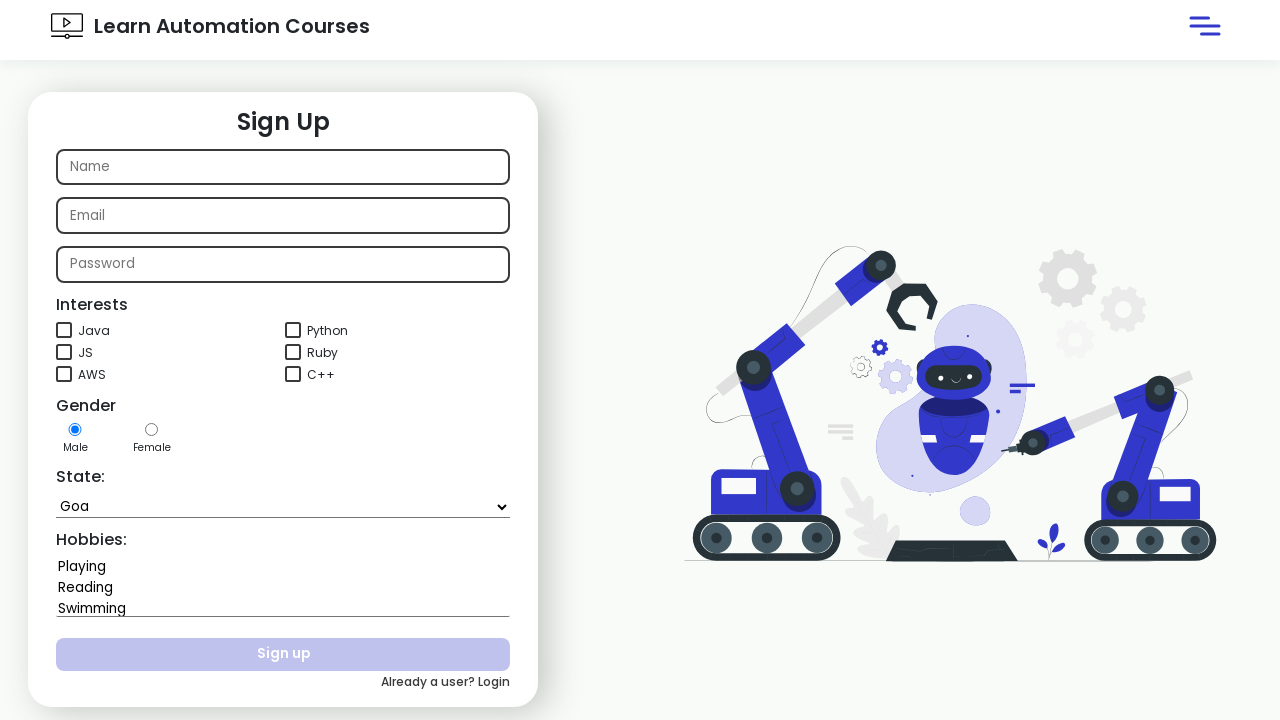

Selected multiple hobbies 'Playing' and 'Reading' from multi-select dropdown on #hobbies
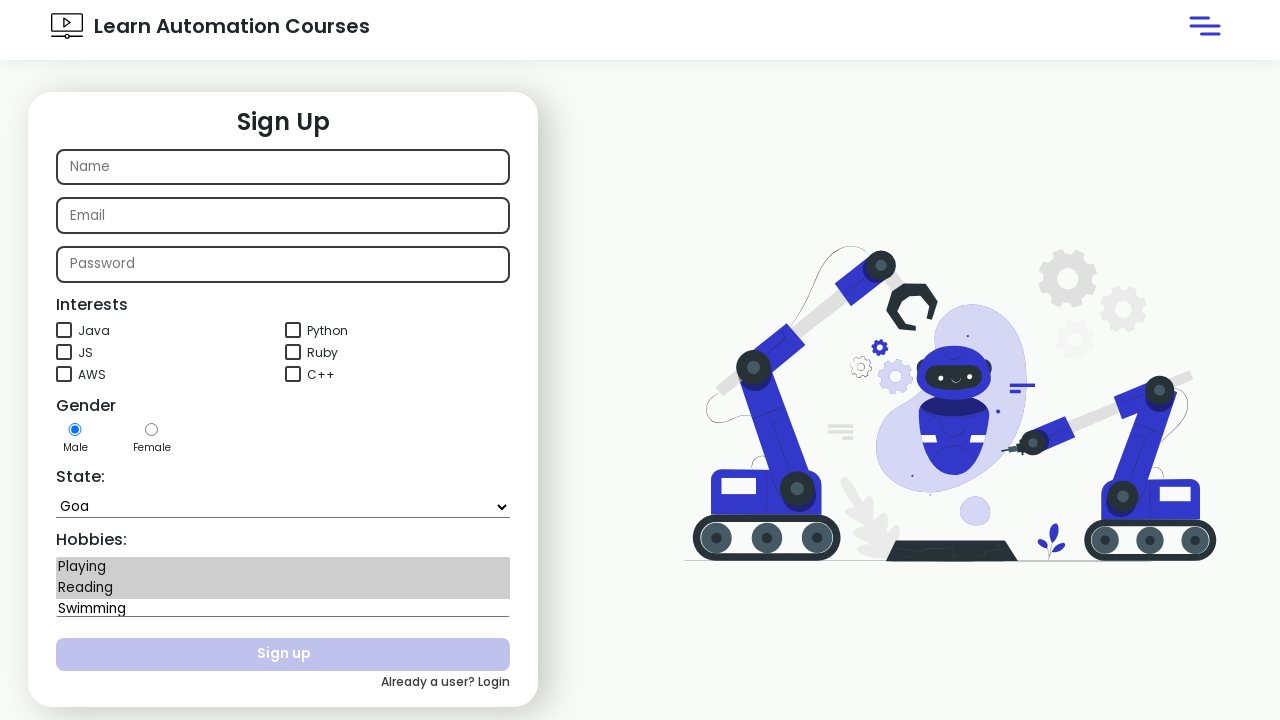

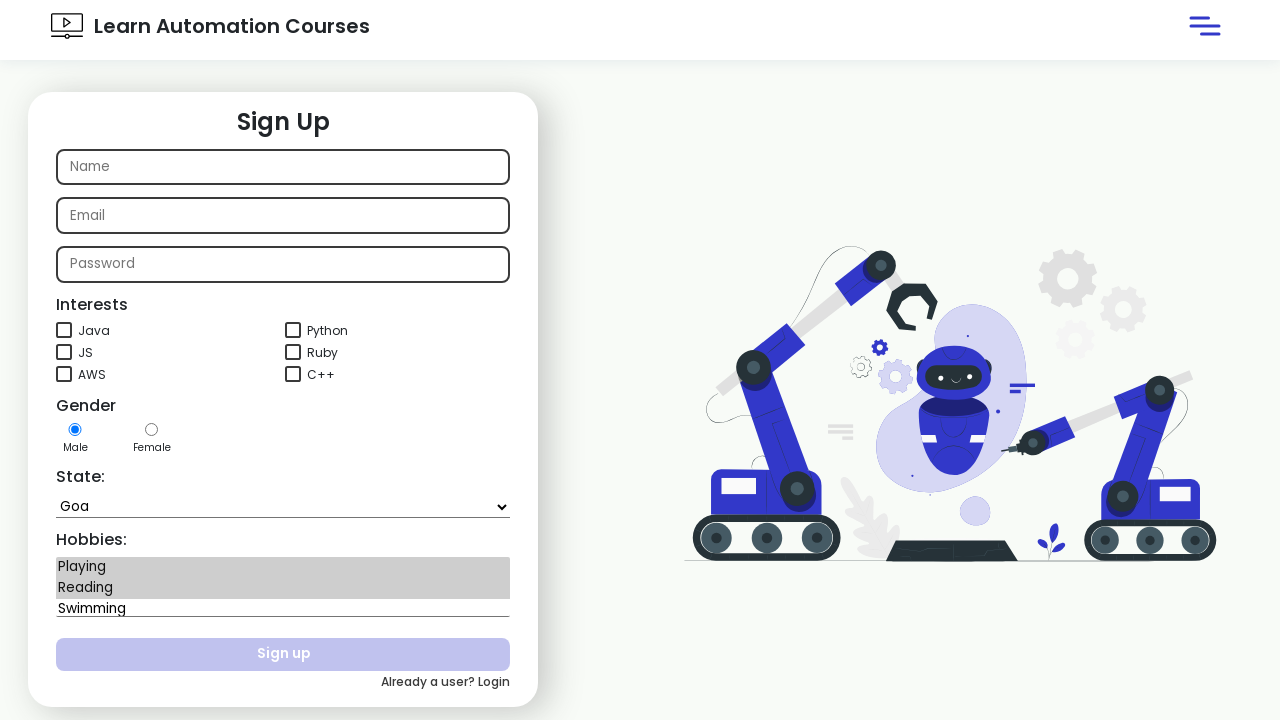